Tests the complete flight booking flow on BlazeDemo by selecting origin and destination airports, choosing a flight, filling passenger and payment information, and verifying the purchase confirmation.

Starting URL: https://blazedemo.com/

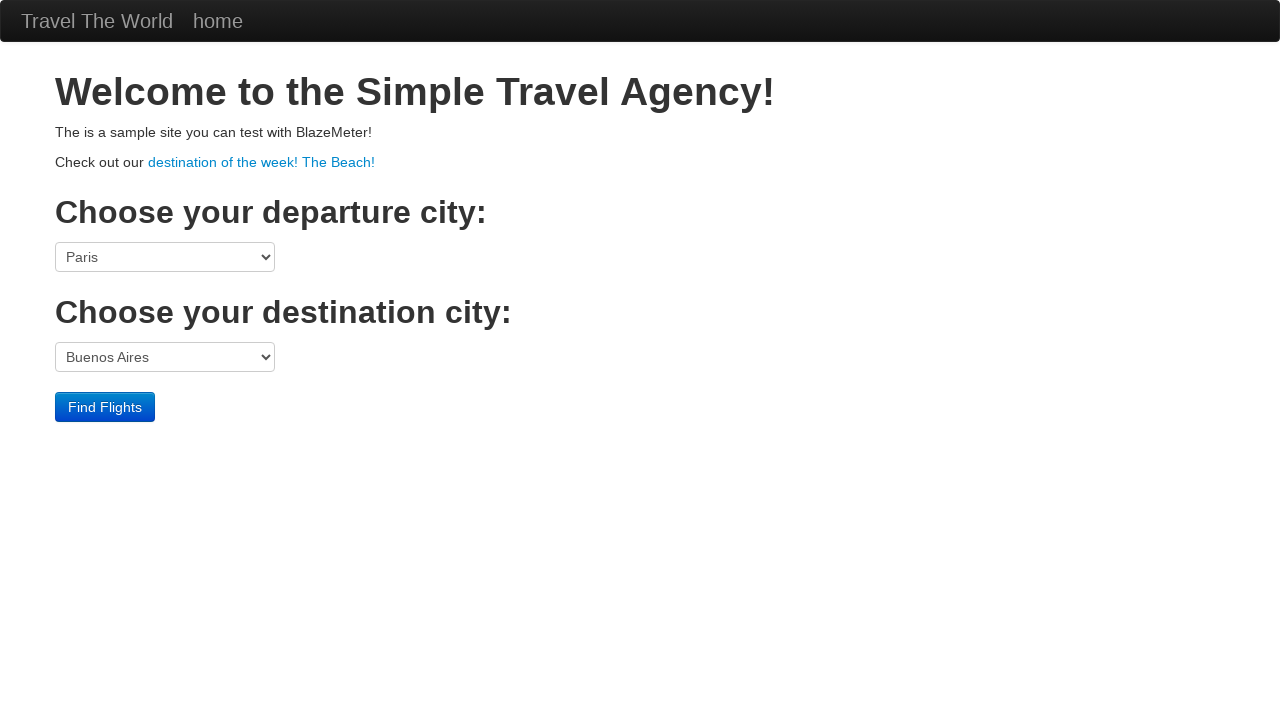

Selected São Paolo as origin airport on select[name='fromPort']
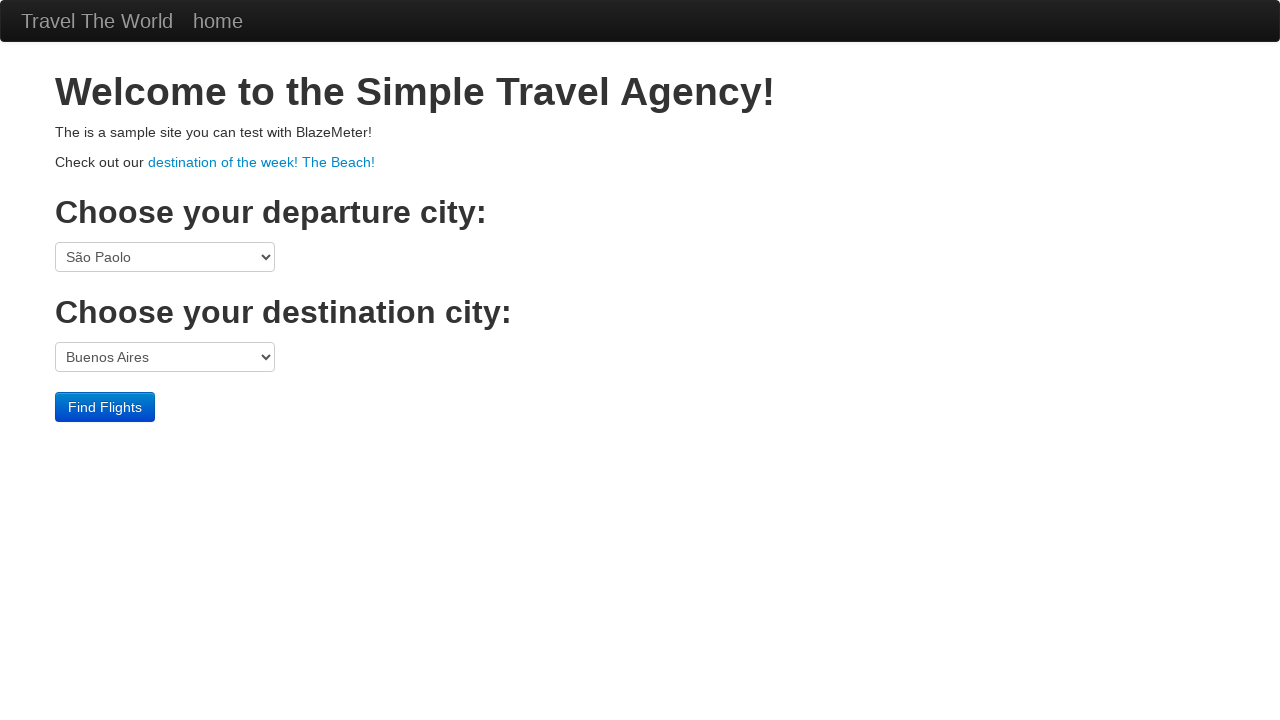

Selected Dublin as destination airport on select[name='toPort']
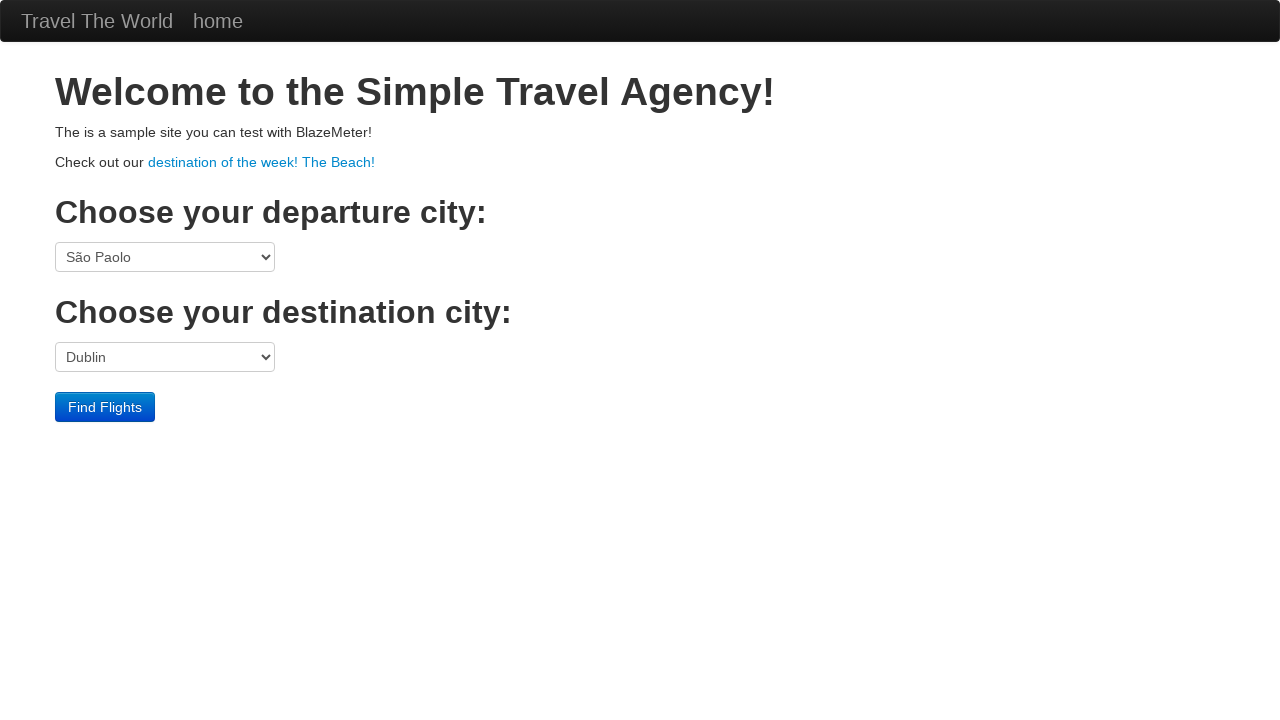

Clicked 'Find Flights' button at (105, 407) on .btn-primary
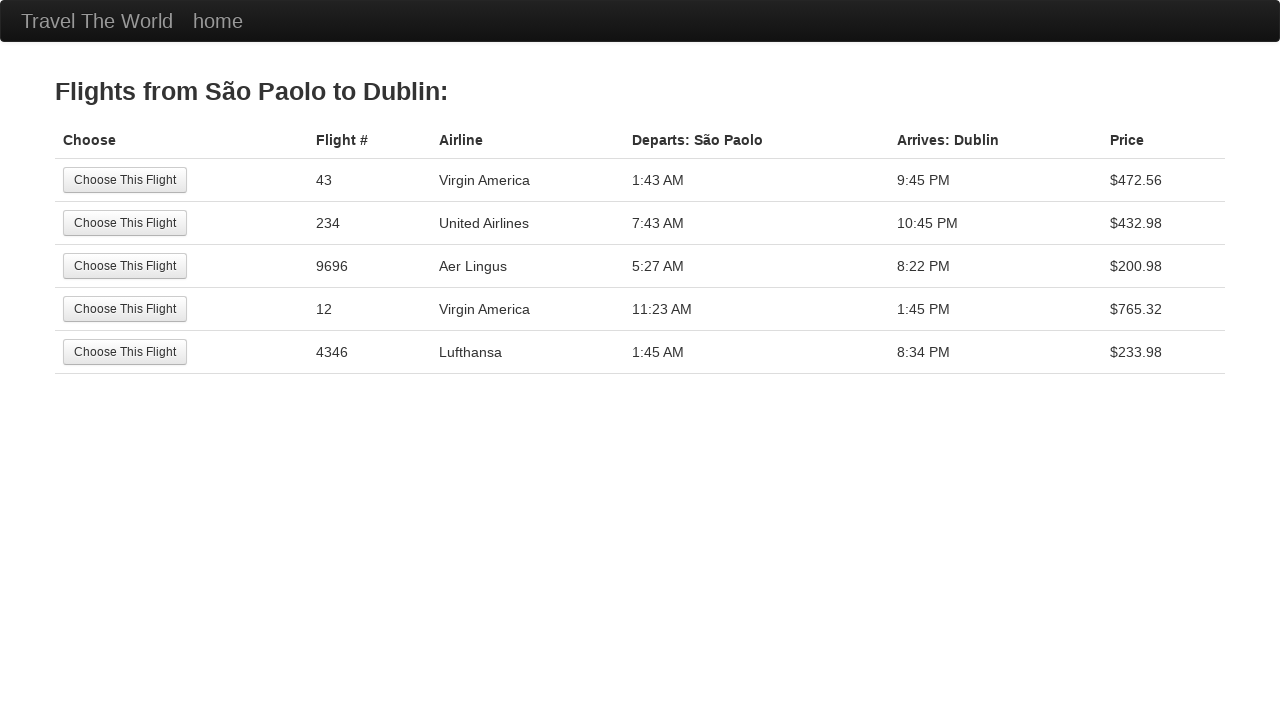

Selected the fourth flight from available options at (125, 309) on tr:nth-child(4) .btn
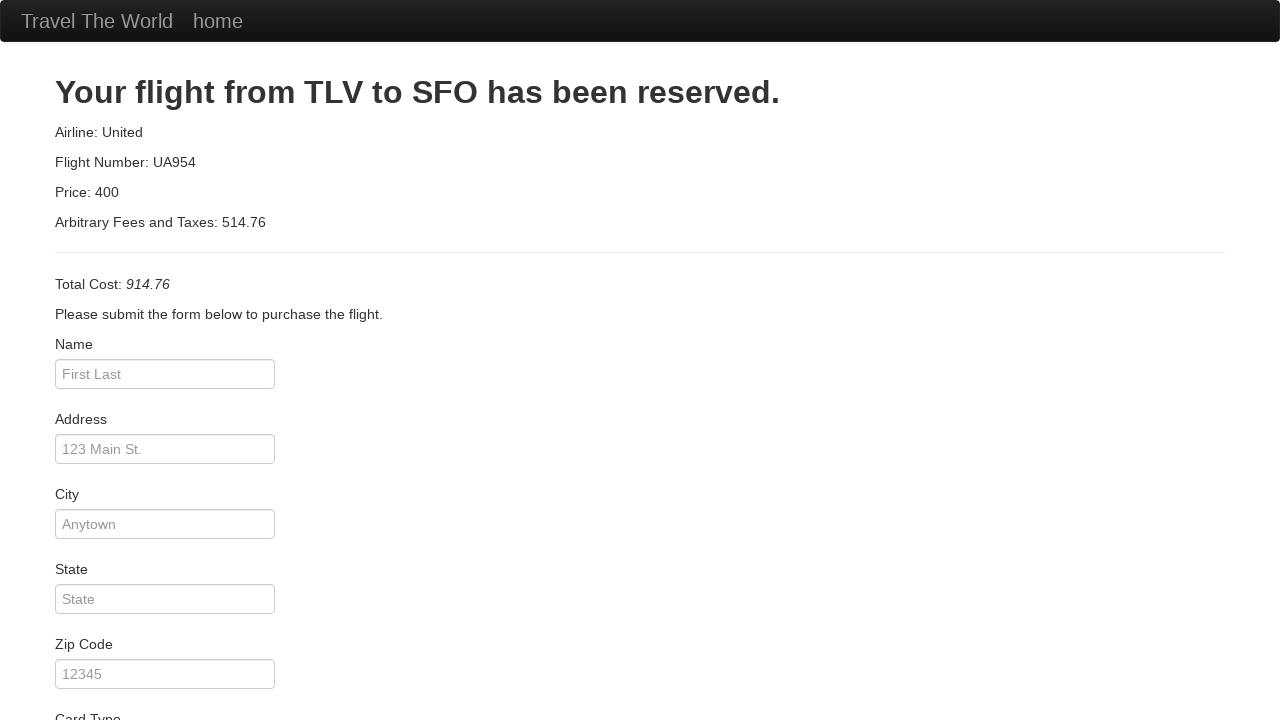

Filled passenger name field with 'TK' on #inputName
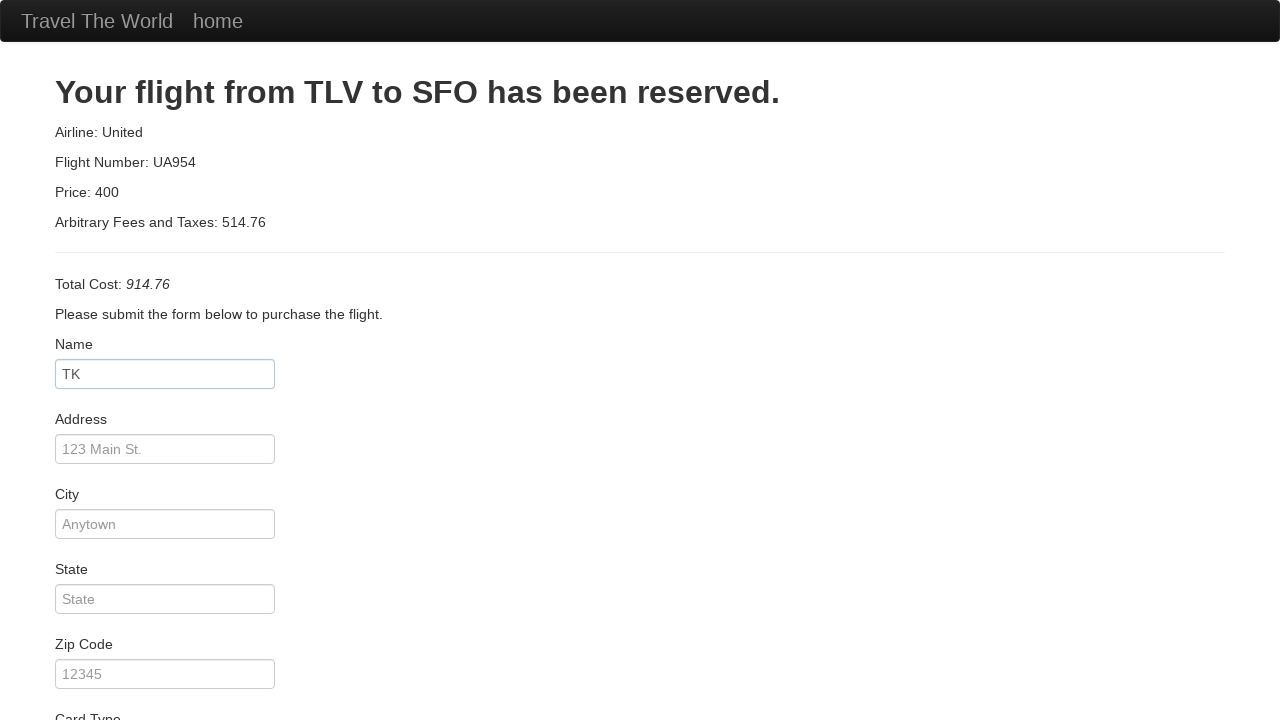

Filled address field on #address
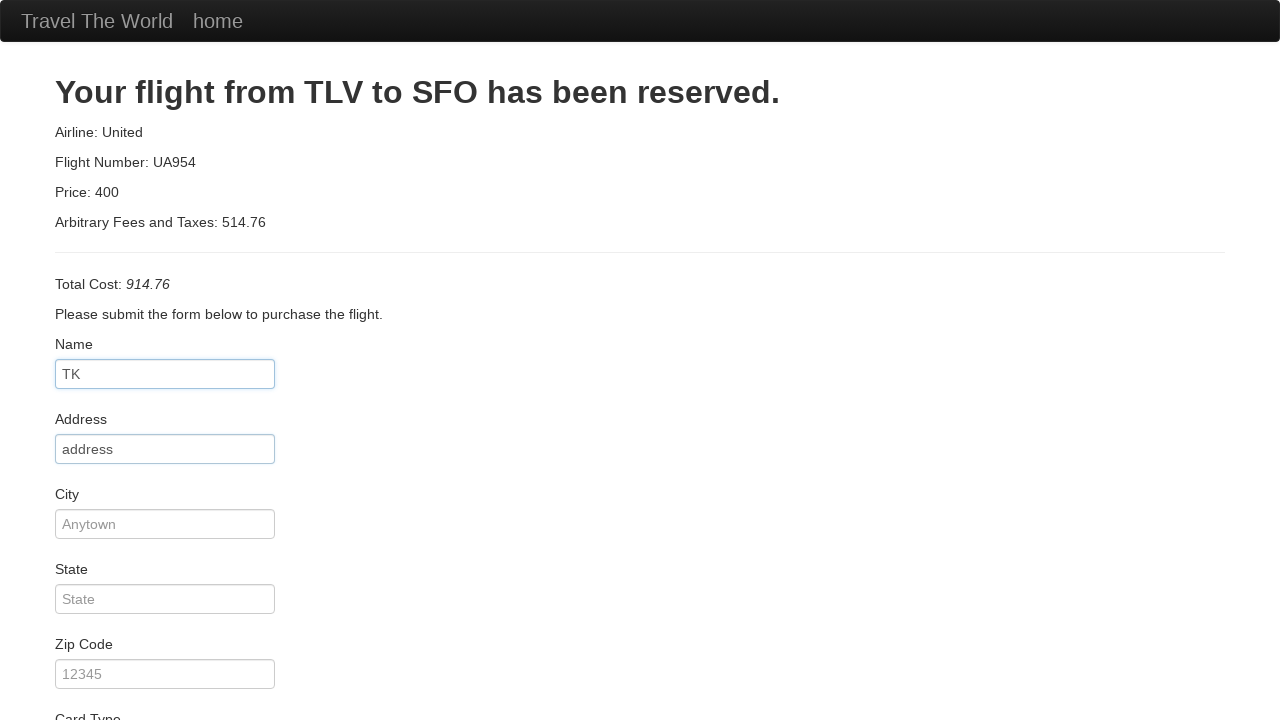

Filled city field with 'Xique-xique' on #city
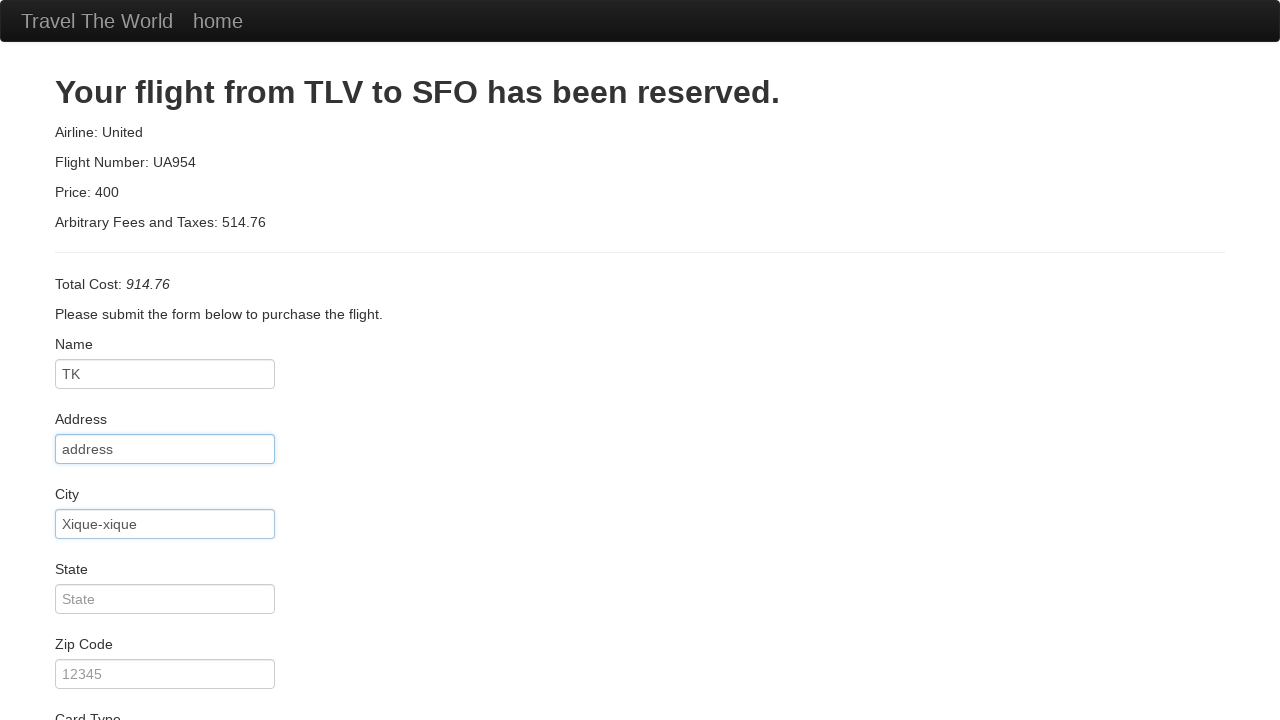

Filled state field with 'Bahia' on #state
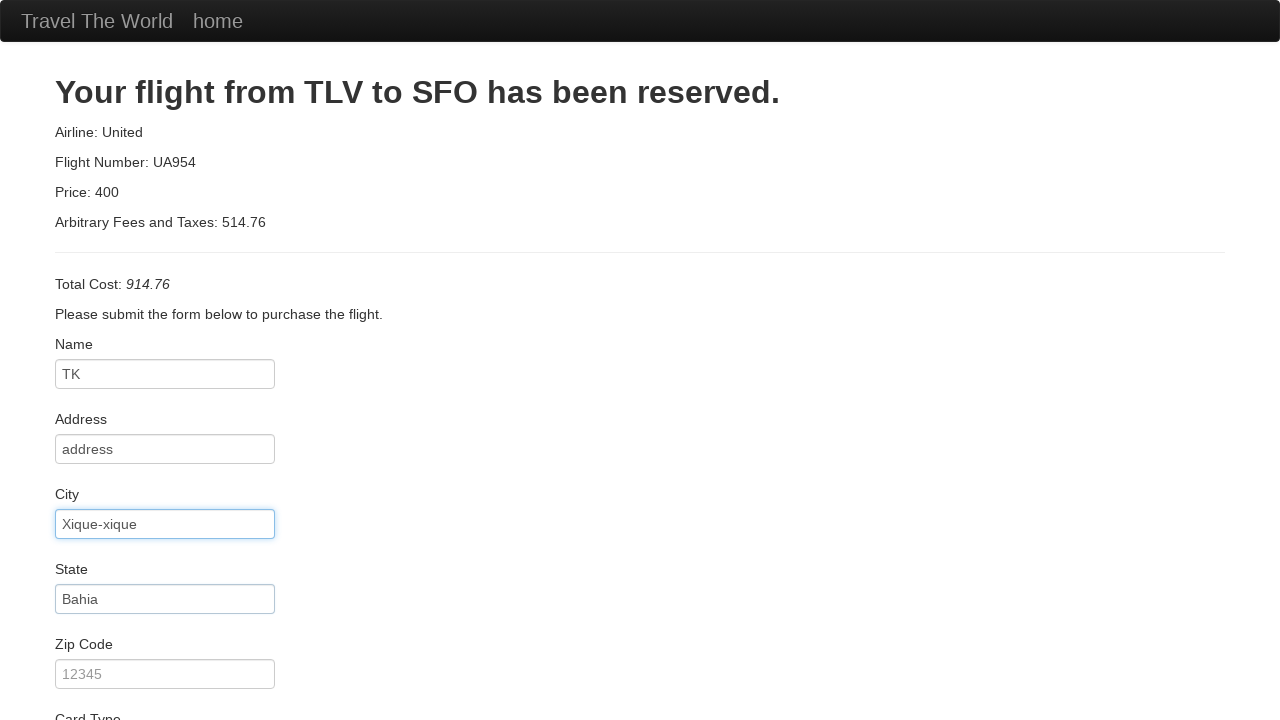

Filled zip code field with '12345' on #zipCode
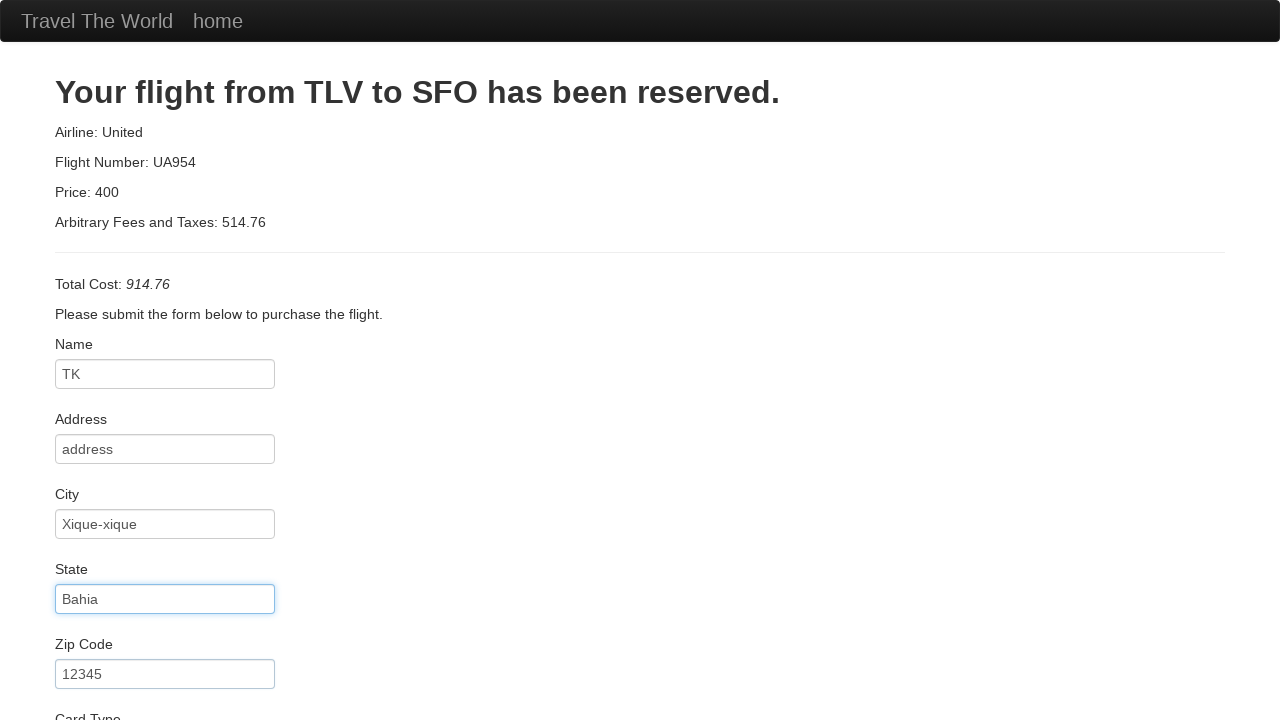

Selected 'Diner's Club' as credit card type on #cardType
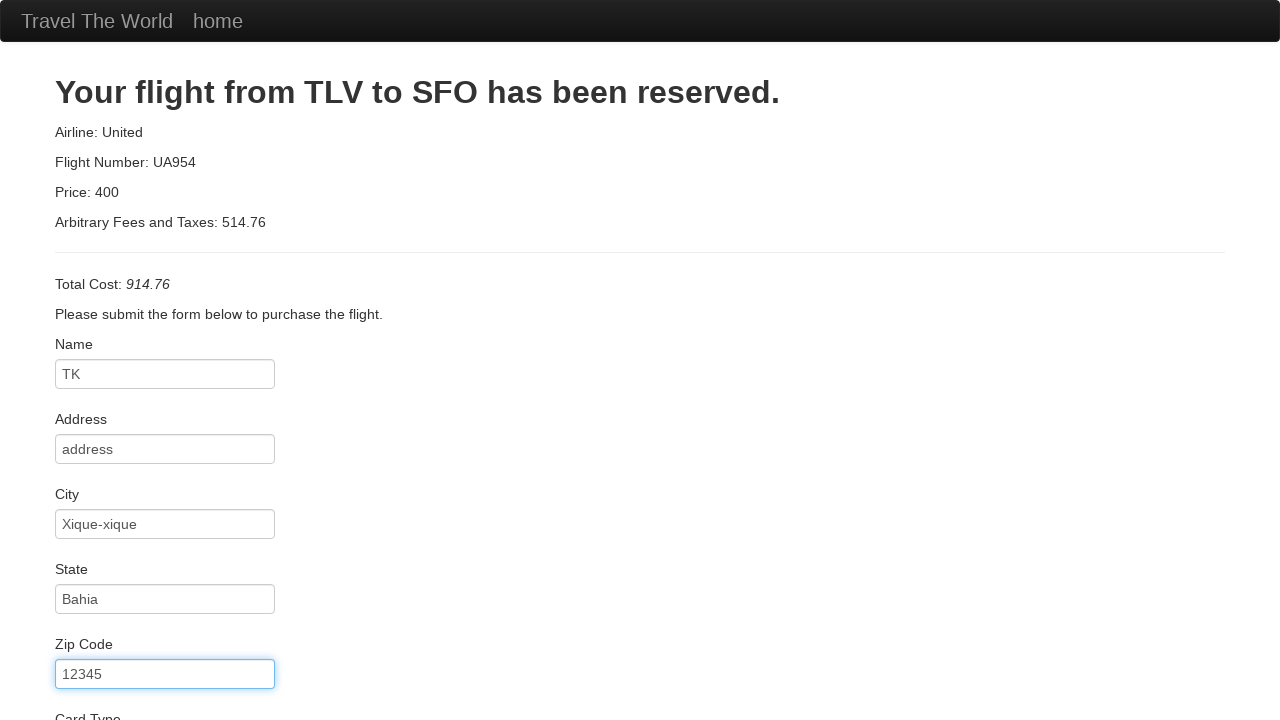

Filled credit card month with '09' on #creditCardMonth
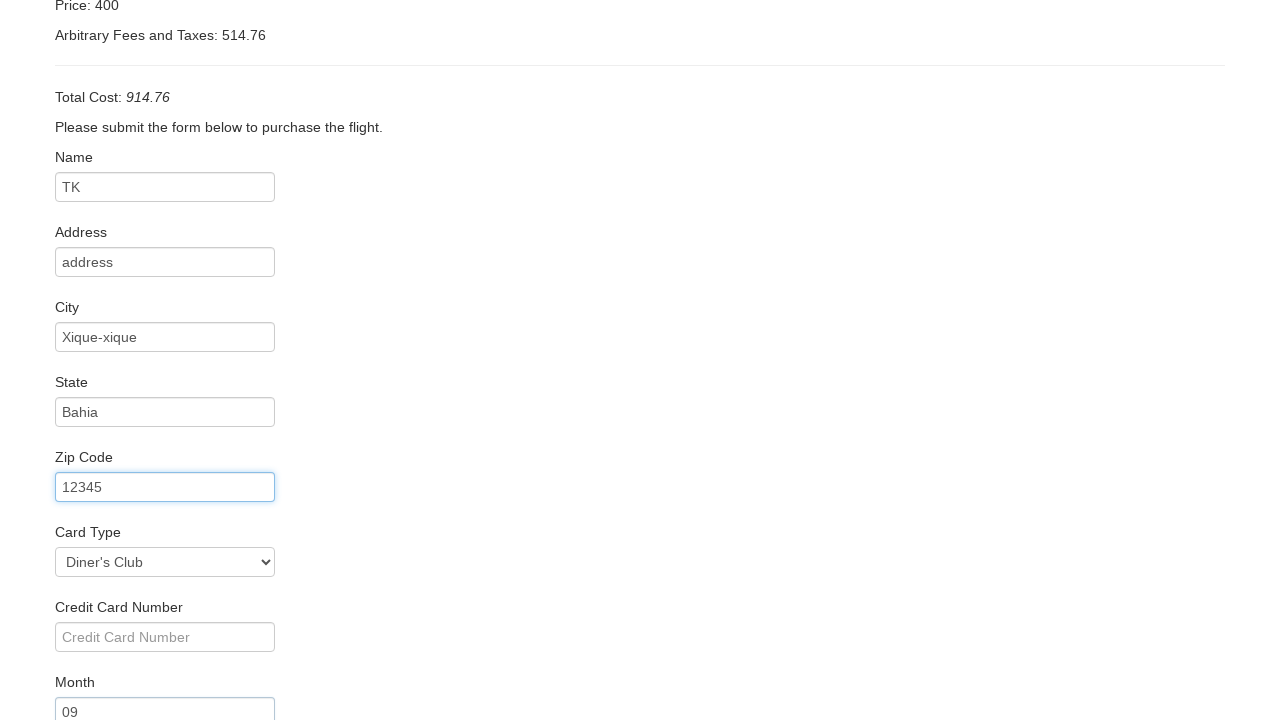

Filled credit card year with '2019' on #creditCardYear
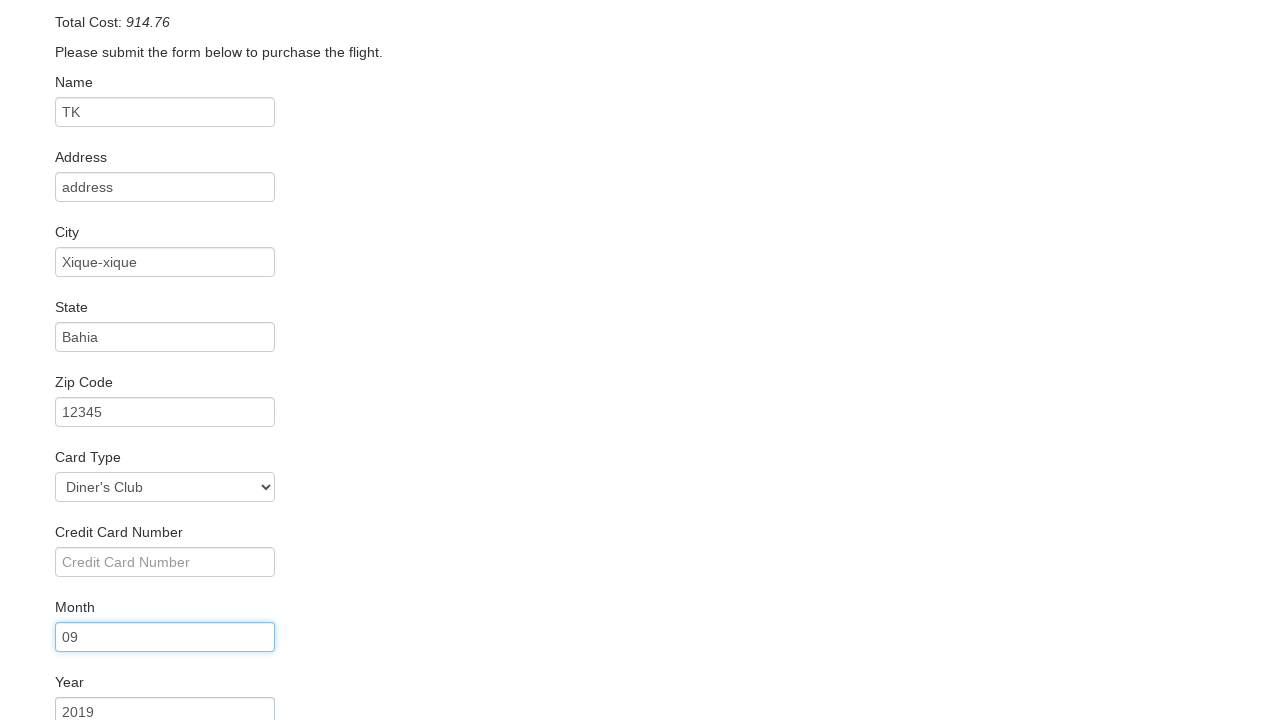

Filled name on card with 'Funny Valentine' on #nameOnCard
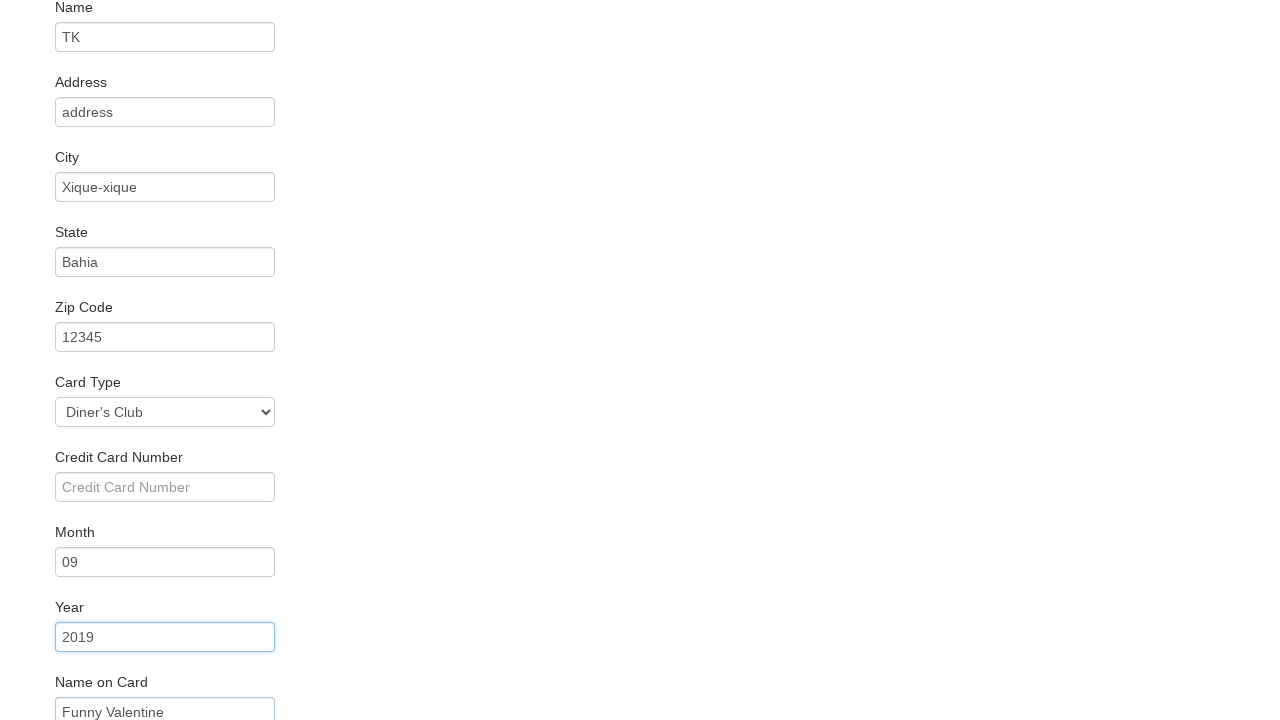

Clicked 'Purchase Flight' button to complete booking at (118, 685) on .btn-primary
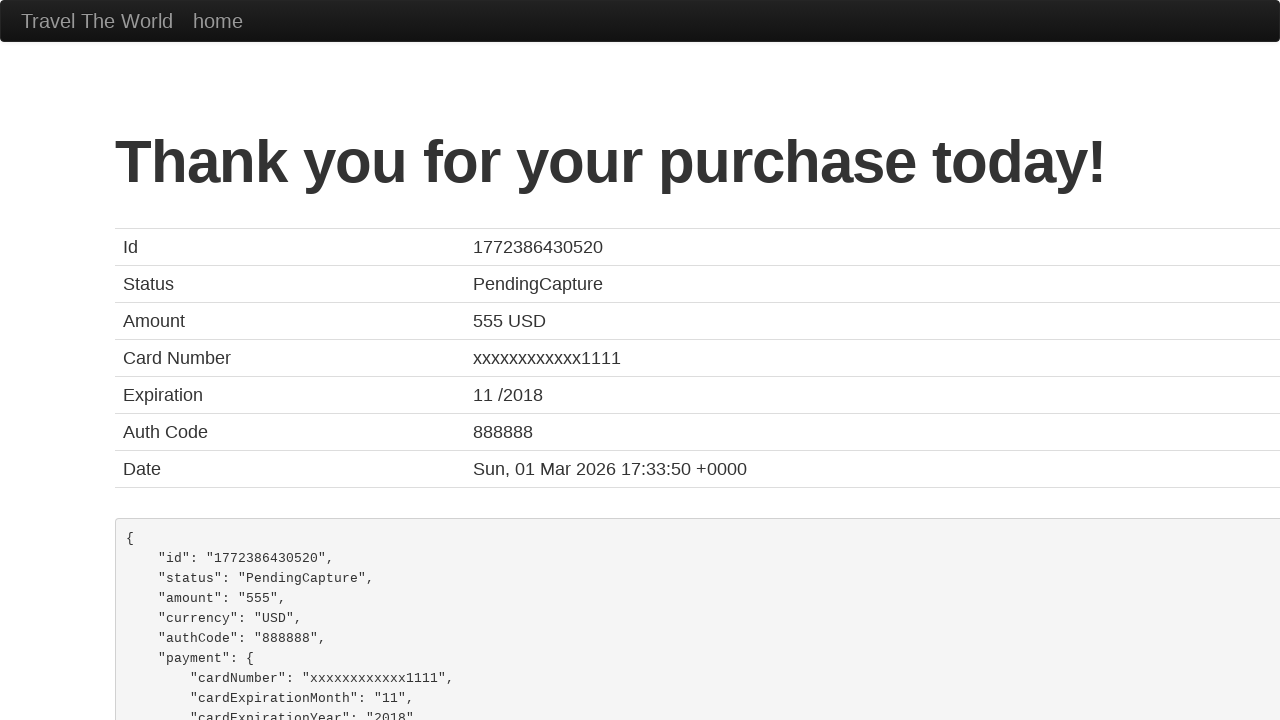

Confirmation page loaded with booking details
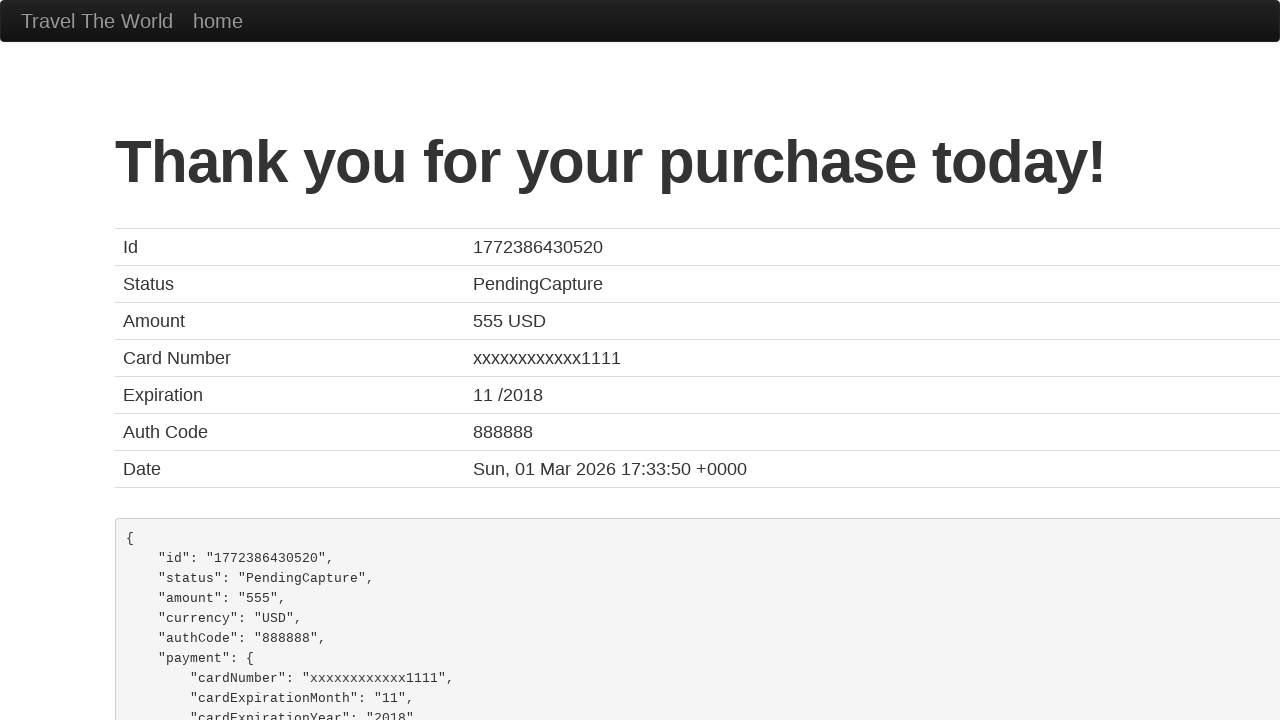

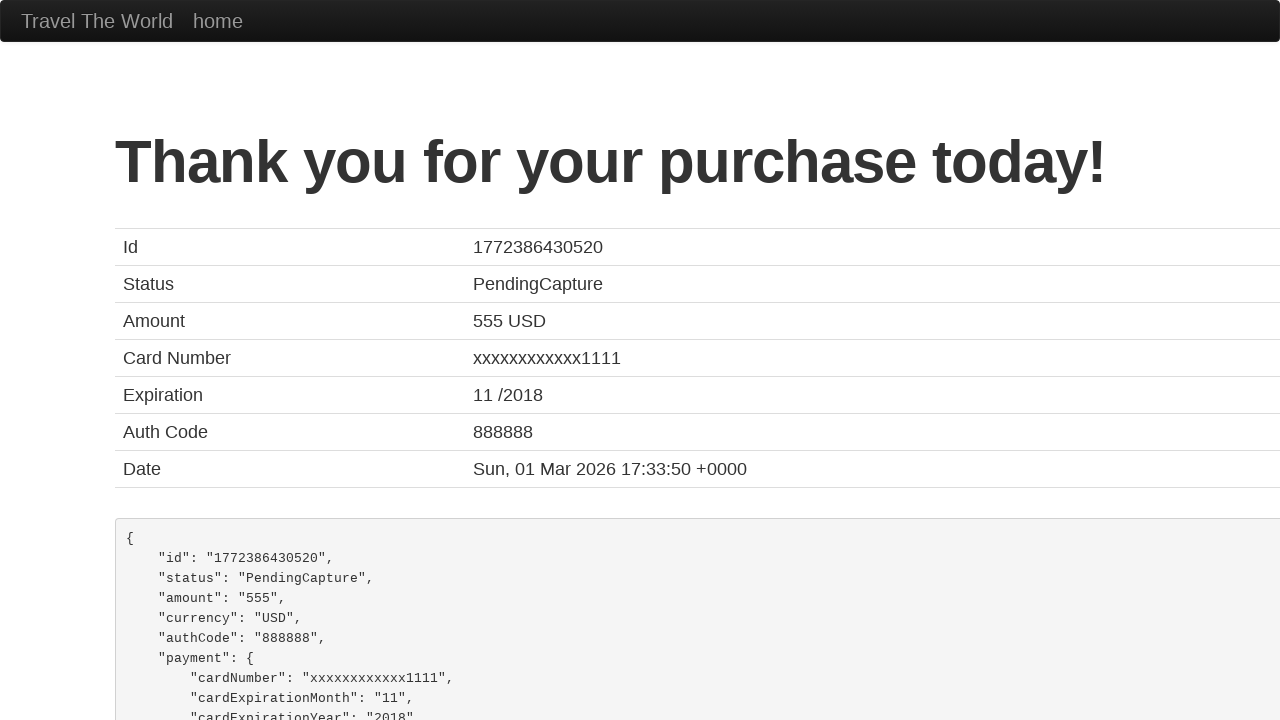